Tests the Playwright documentation site by clicking the "Get started" link and verifying navigation to the intro page

Starting URL: https://playwright.dev/

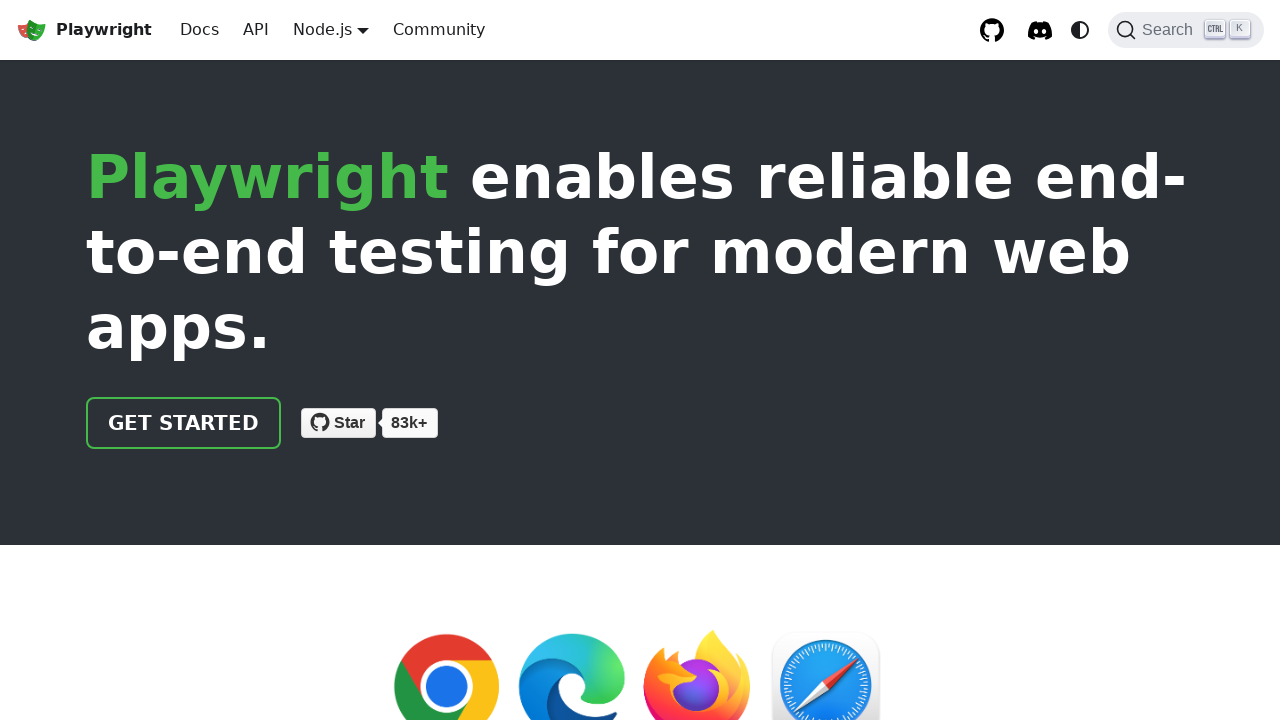

Clicked 'Get started' link on Playwright documentation home page at (184, 423) on internal:role=link[name="Get started"i]
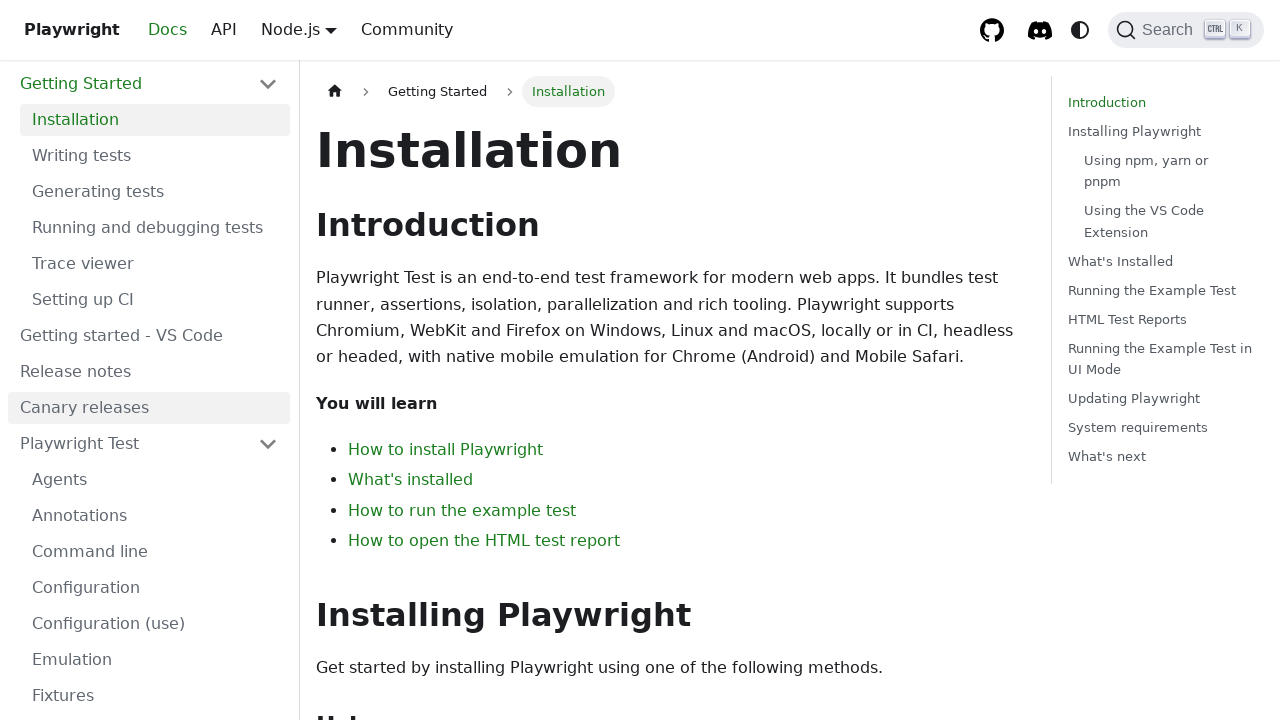

Successfully navigated to intro page
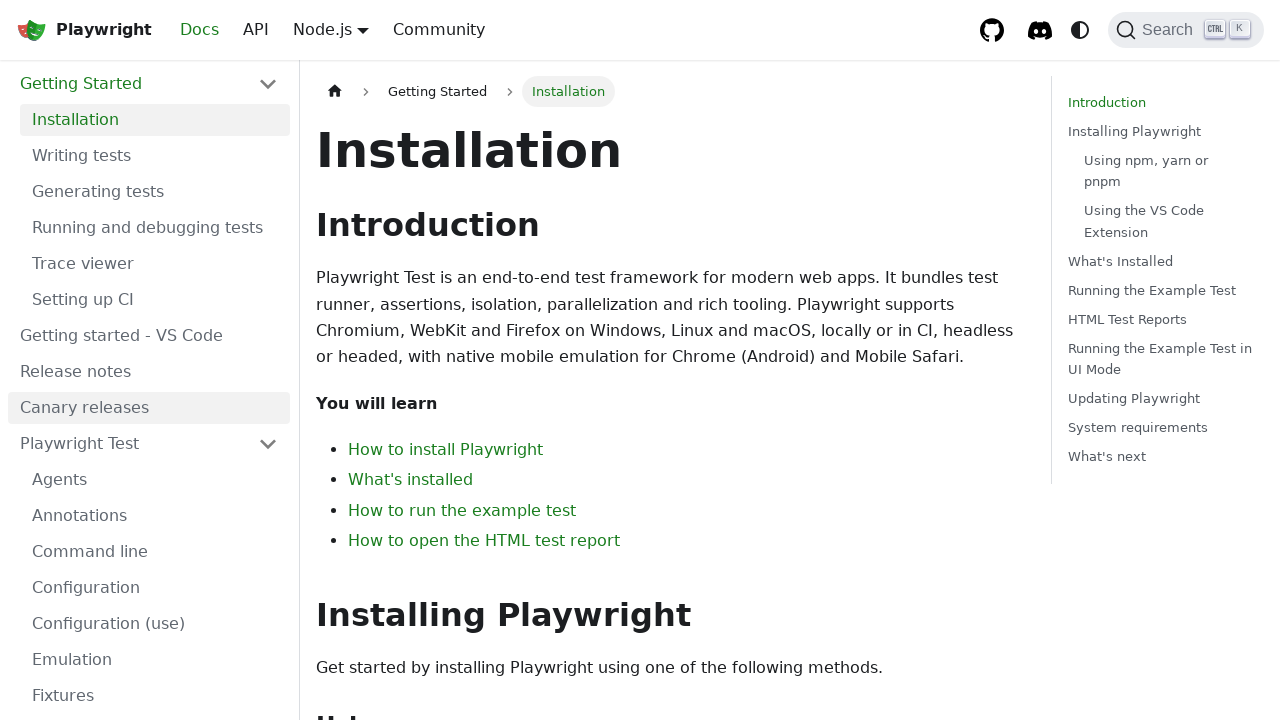

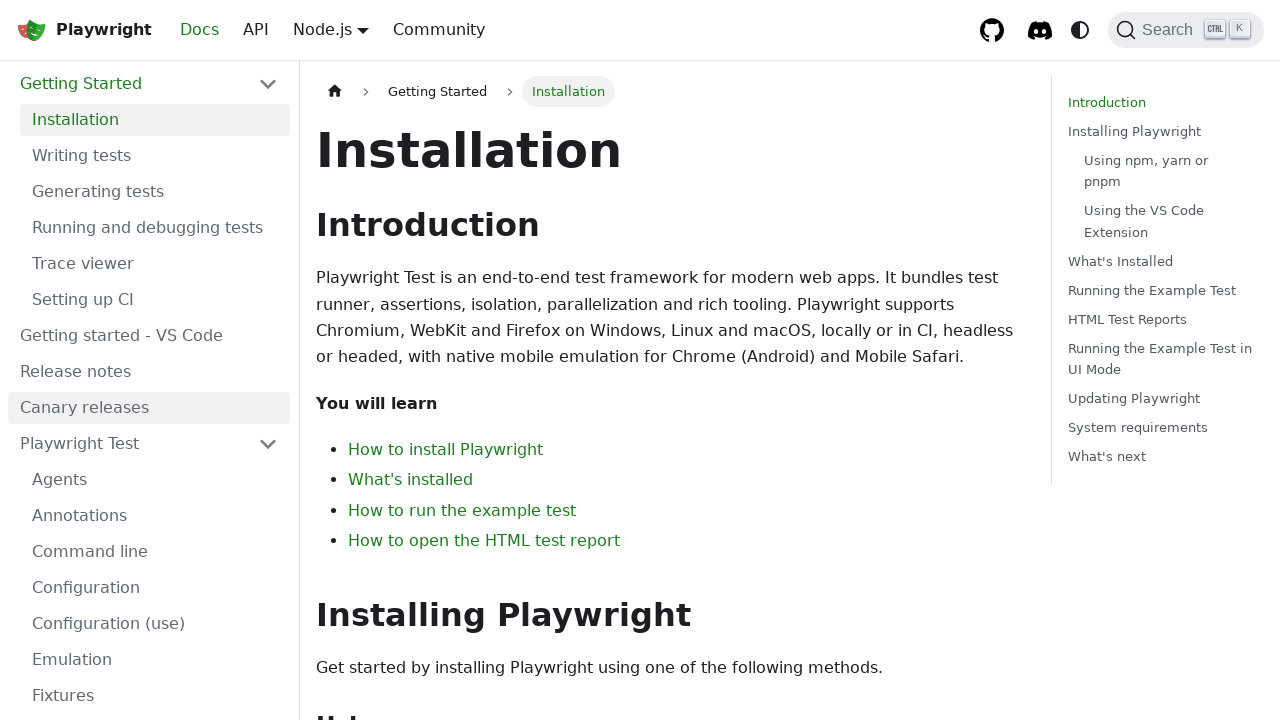